Tests JavaScript alert handling by interacting with simple alert, confirmation dialog, and prompt dialog on a demo page

Starting URL: https://syntaxprojects.com/javascript-alert-box-demo.php

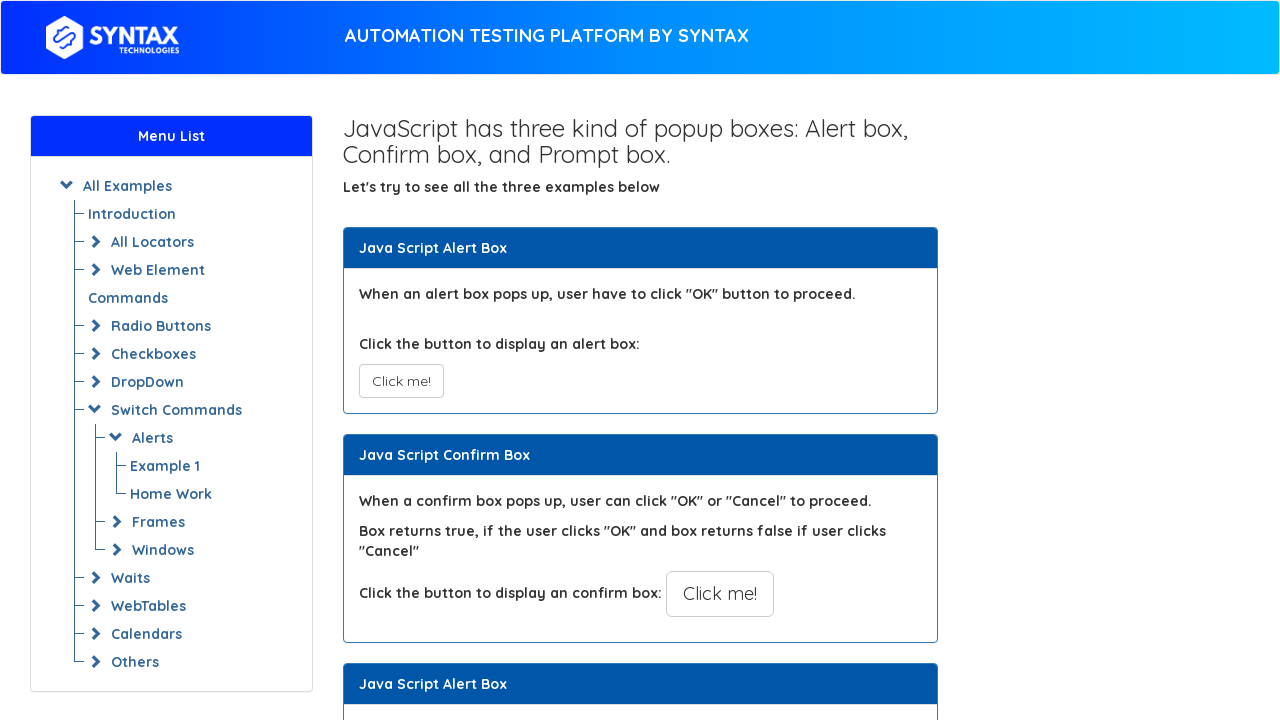

Navigated to JavaScript alert box demo page
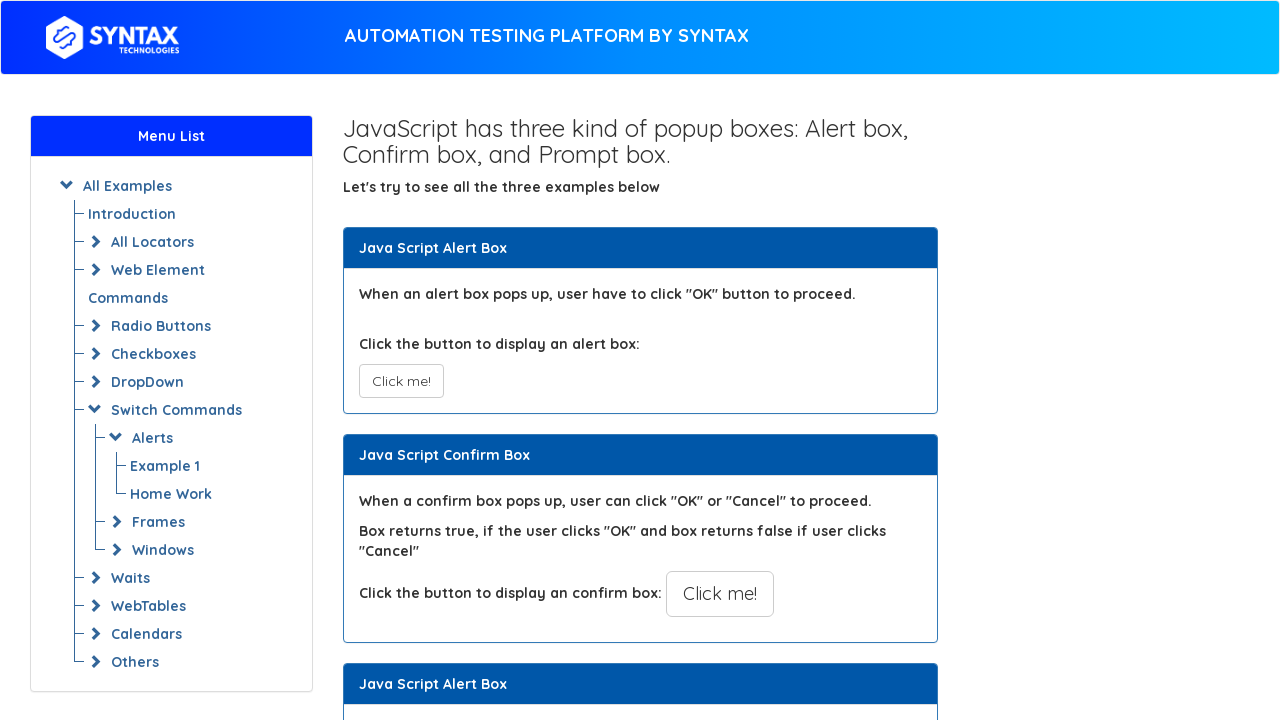

Clicked button to trigger simple alert at (401, 381) on xpath=//button[@onclick='myAlertFunction()']
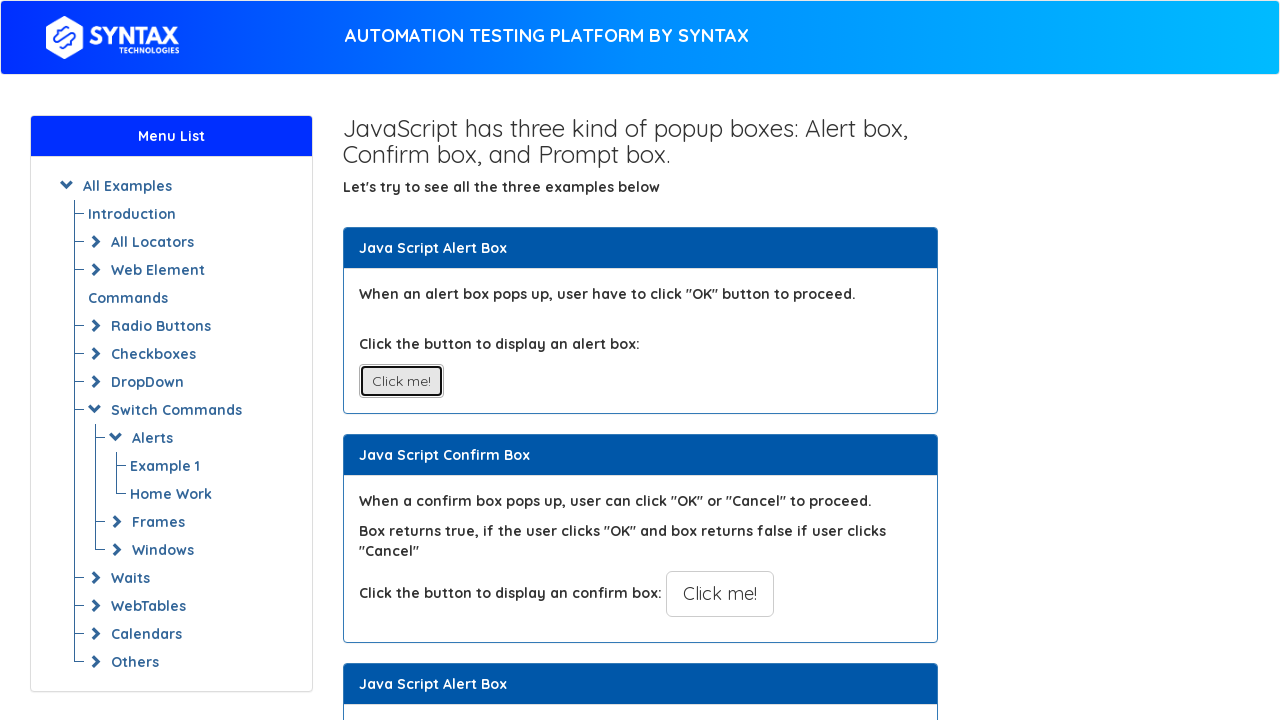

Accepted simple alert dialog
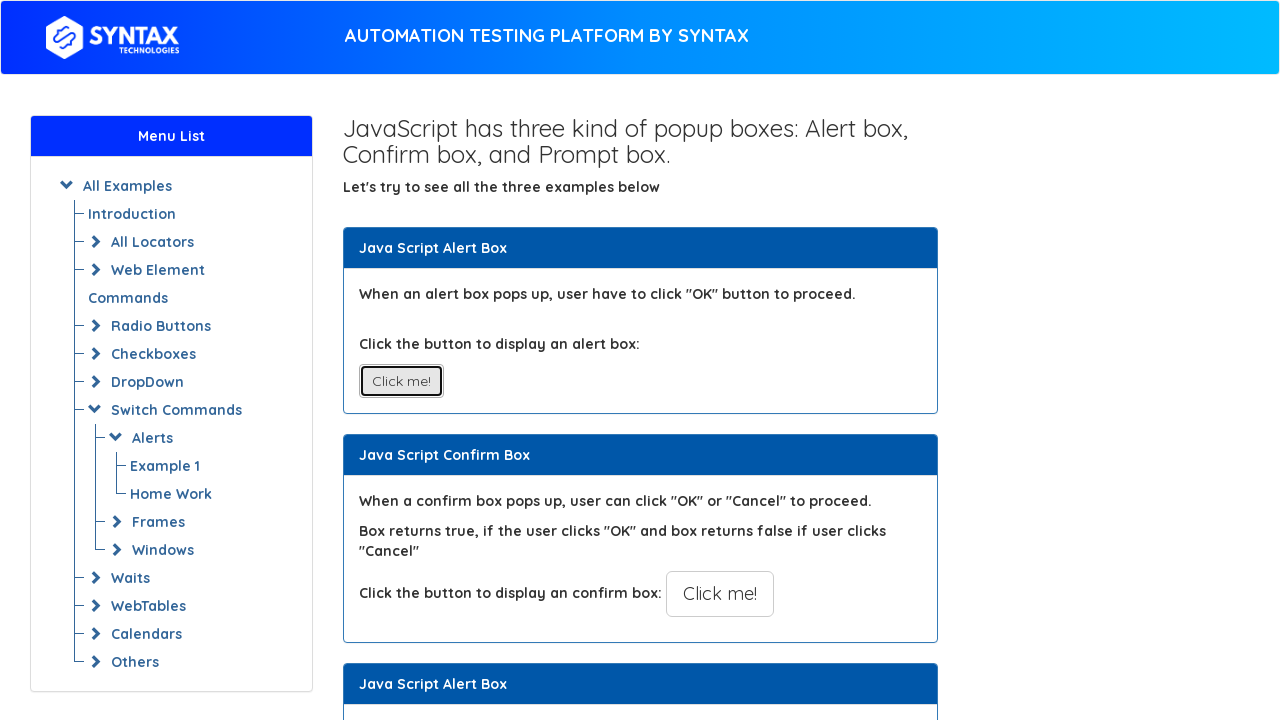

Clicked button to trigger confirmation dialog at (720, 594) on xpath=//button[@onclick='myConfirmFunction()']
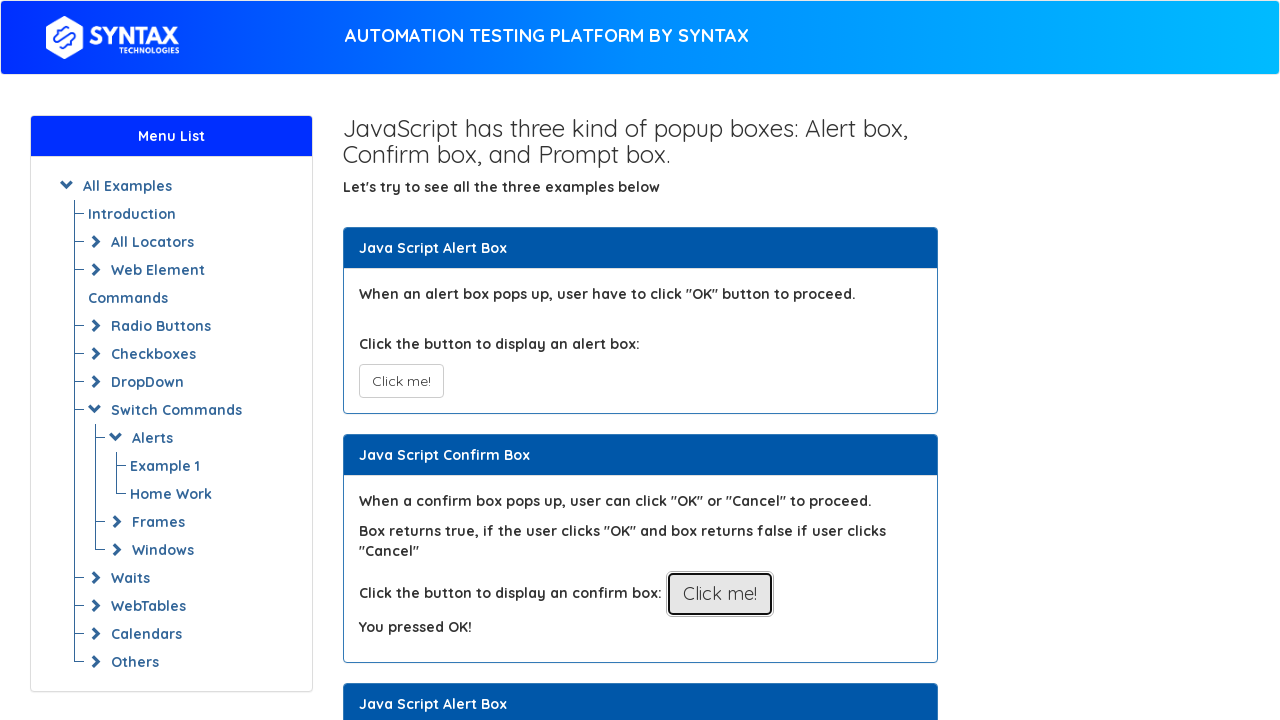

Dismissed confirmation dialog
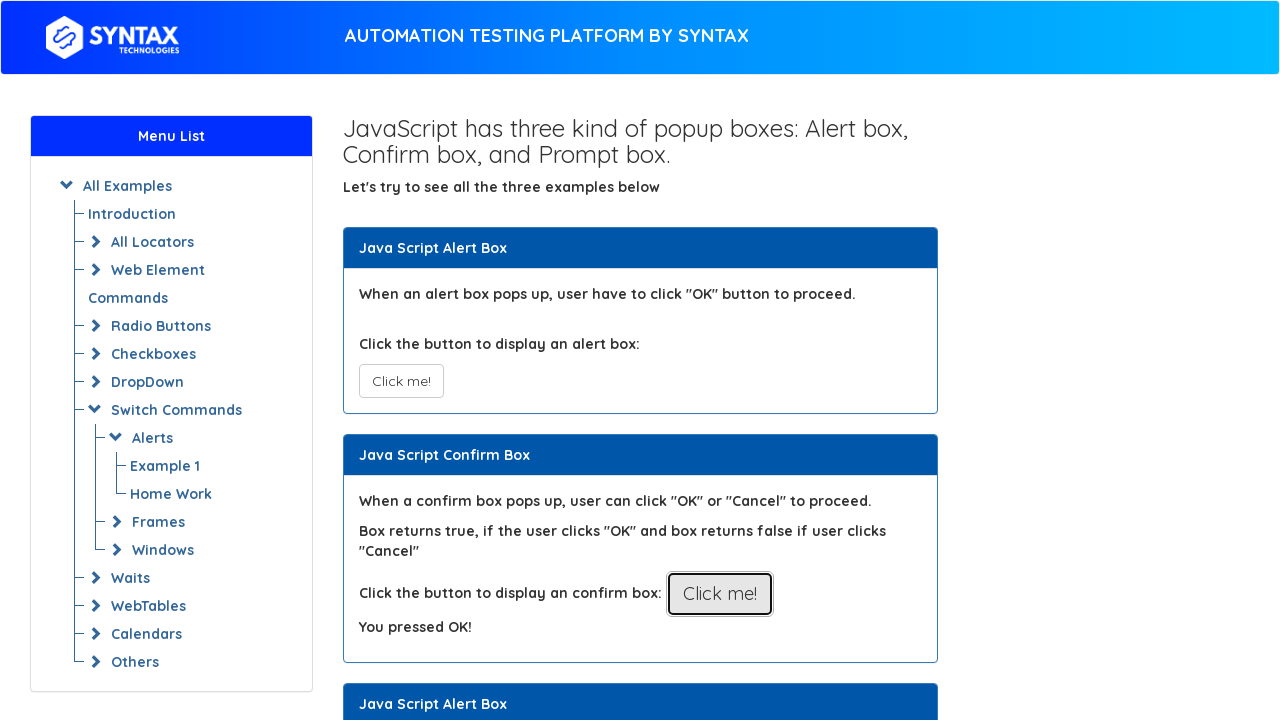

Clicked button to trigger prompt dialog at (714, 360) on xpath=//button[@onclick='myPromptFunction()']
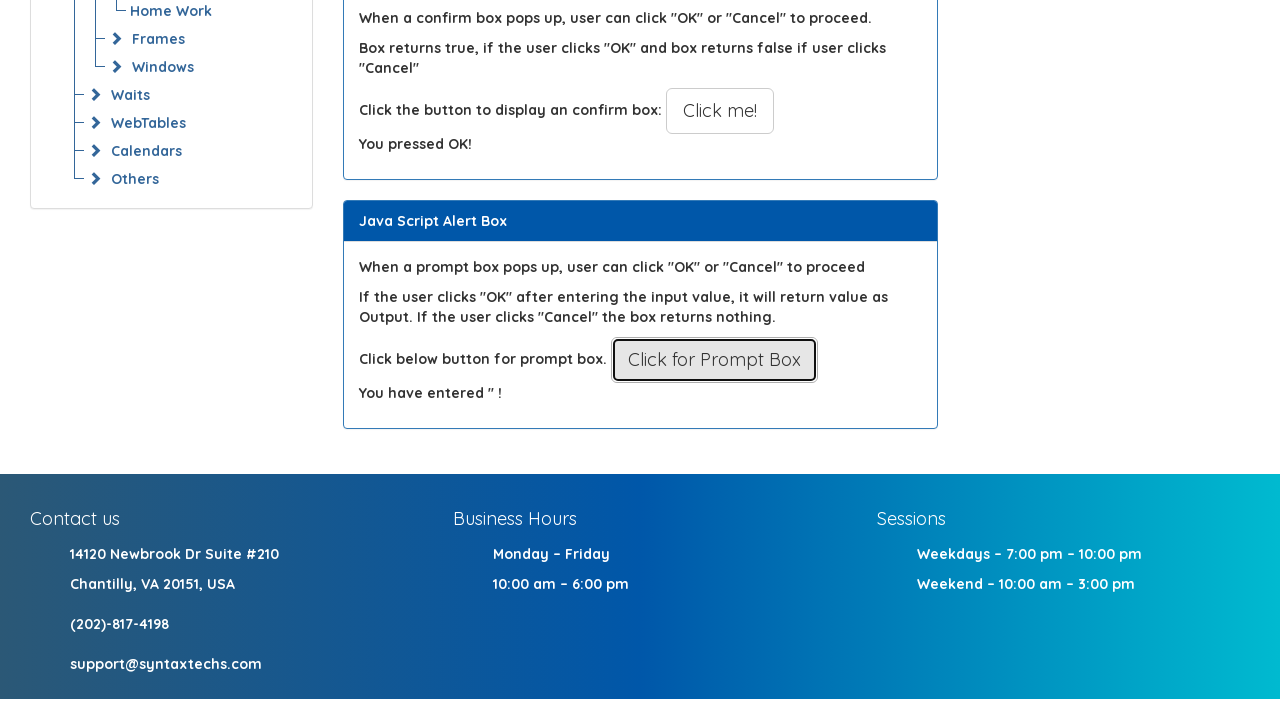

Accepted prompt dialog with text 'abracadabra'
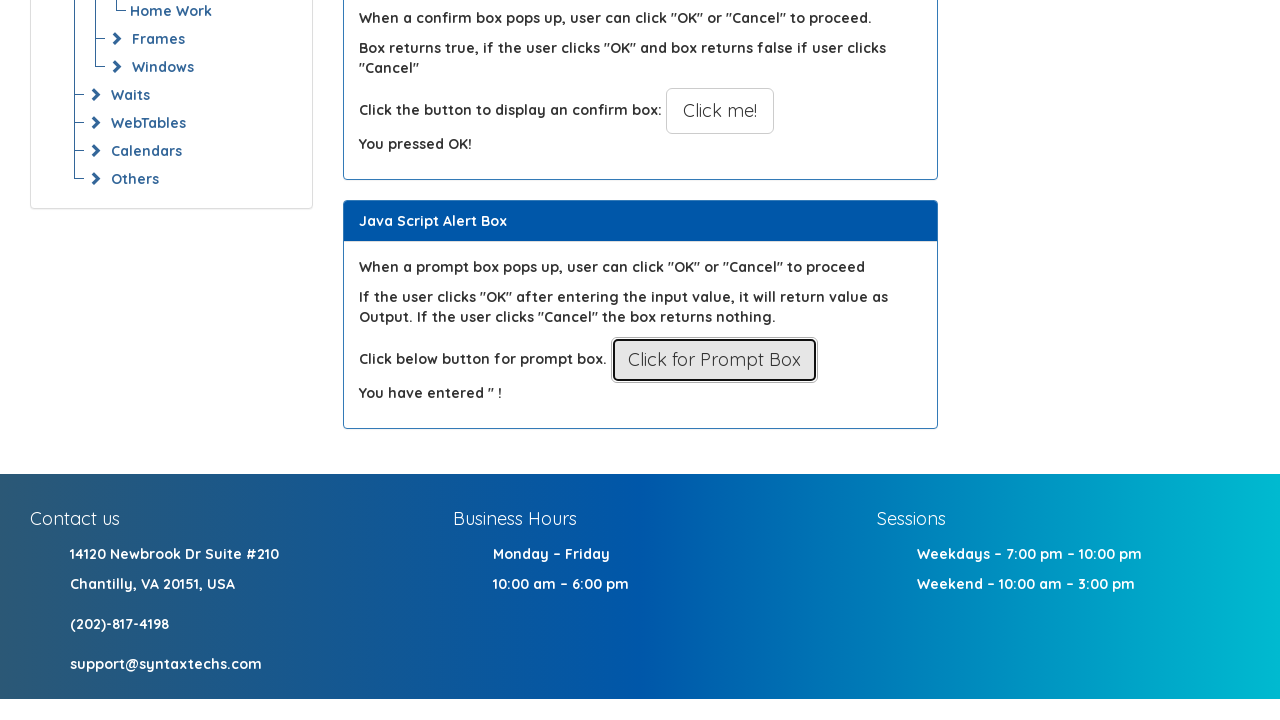

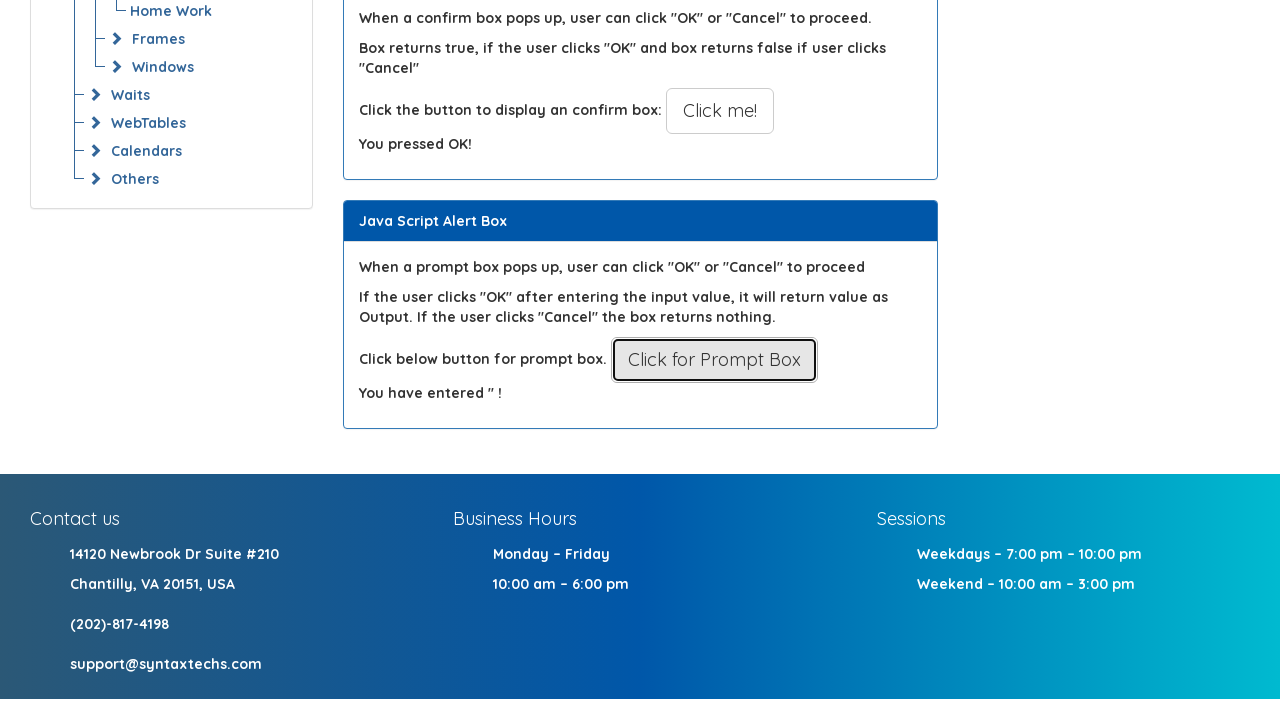